Tests jQuery select2 dropdown by clicking to open it and selecting Netherlands from the list

Starting URL: https://www.lambdatest.com/selenium-playground/jquery-dropdown-search-demo

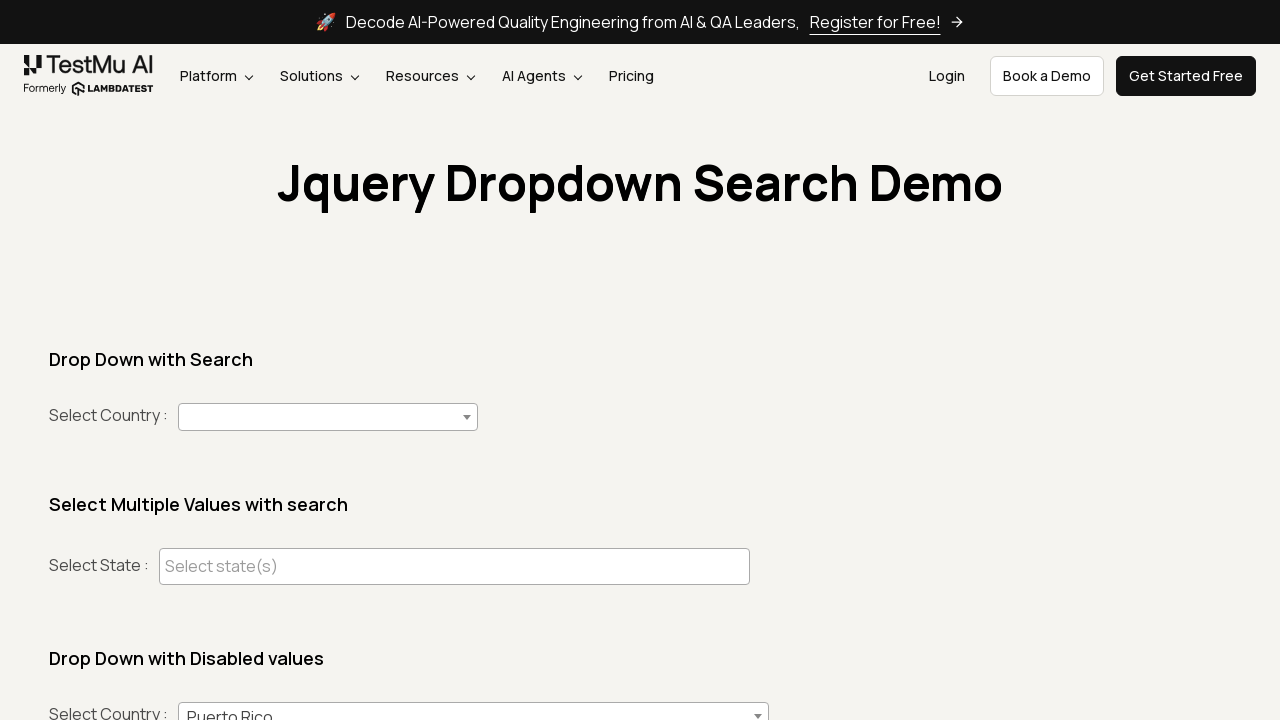

Clicked to open the jQuery select2 country dropdown at (328, 417) on #country+span
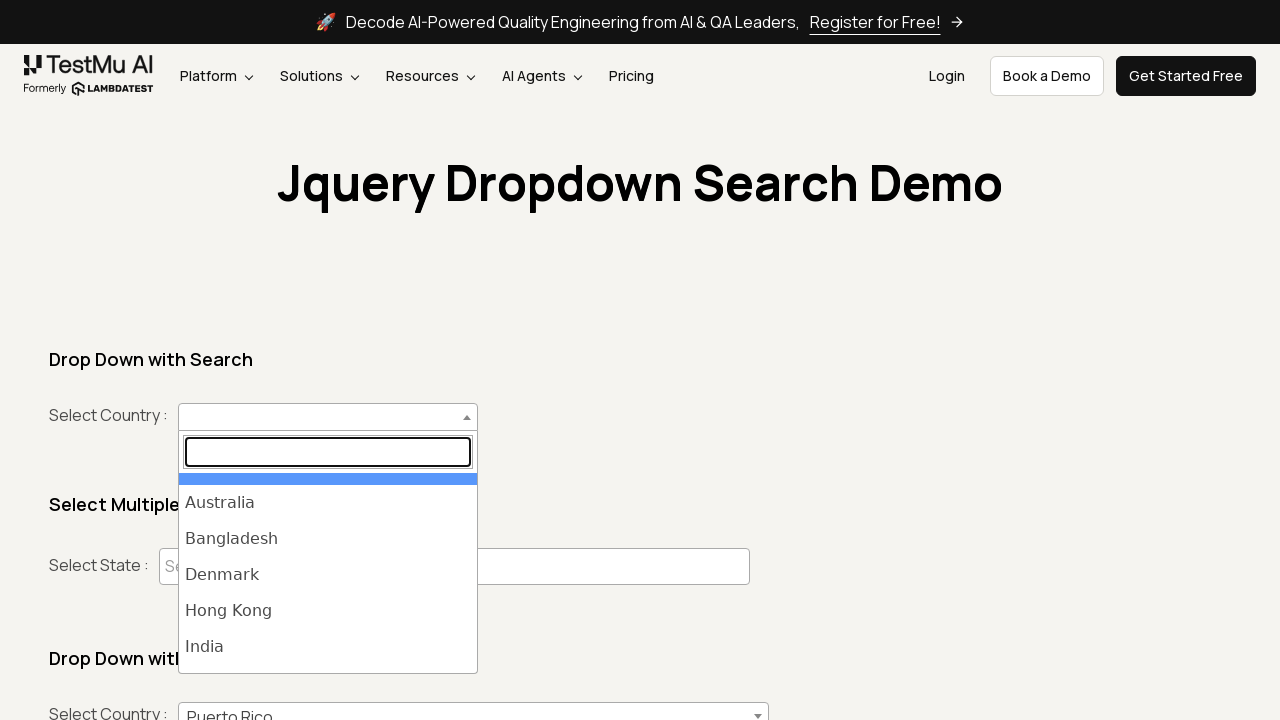

Selected Netherlands from the dropdown list at (328, 573) on ul#select2-country-results >> li >> internal:has-text="Netherlands"i
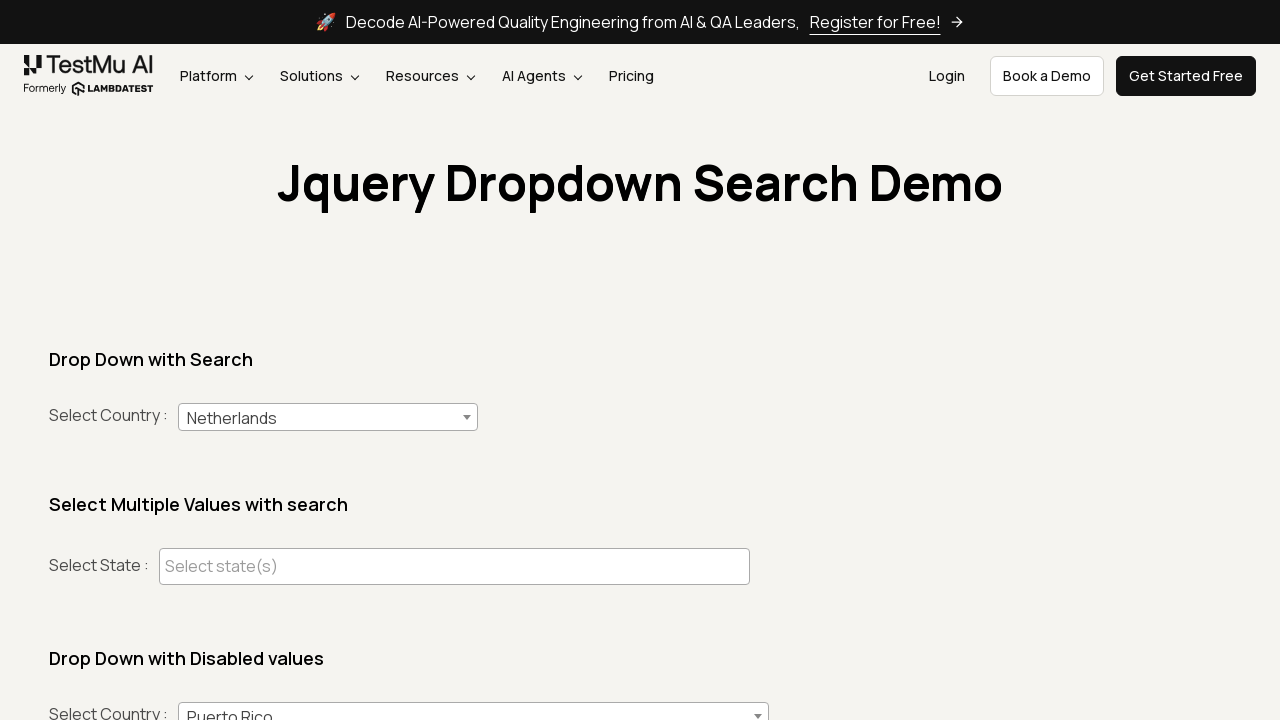

Waited 3 seconds to see the selection
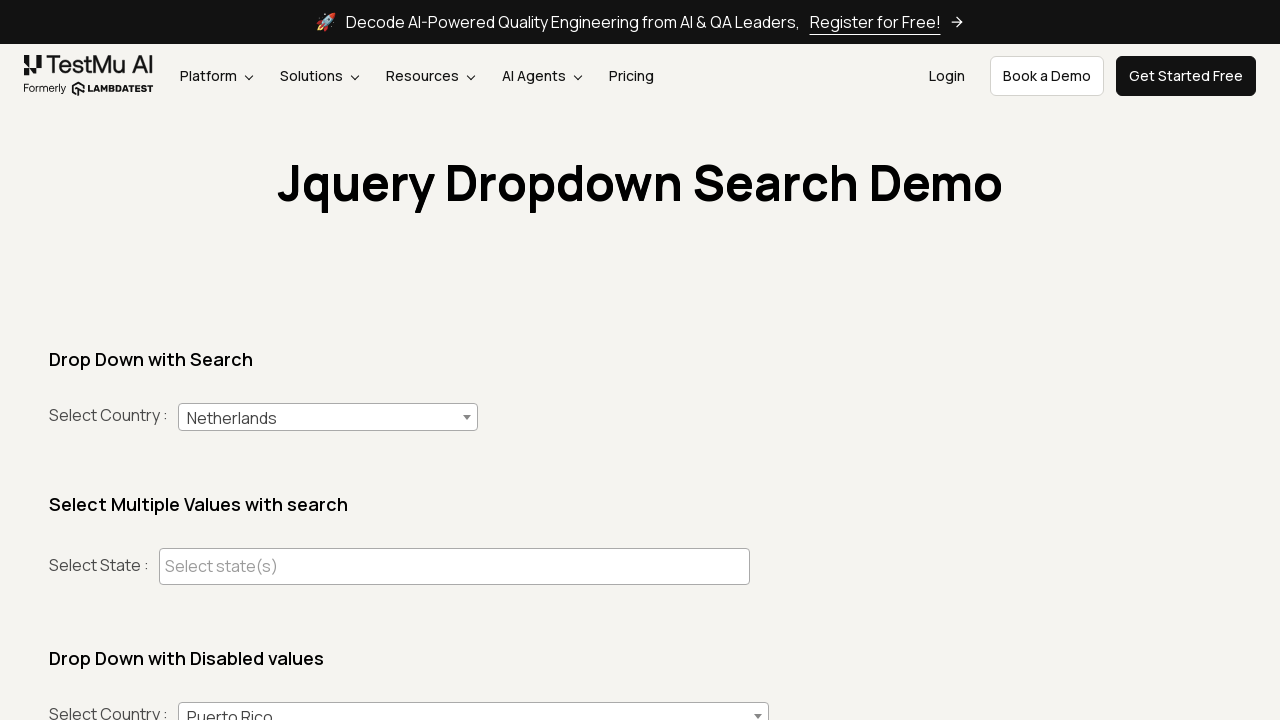

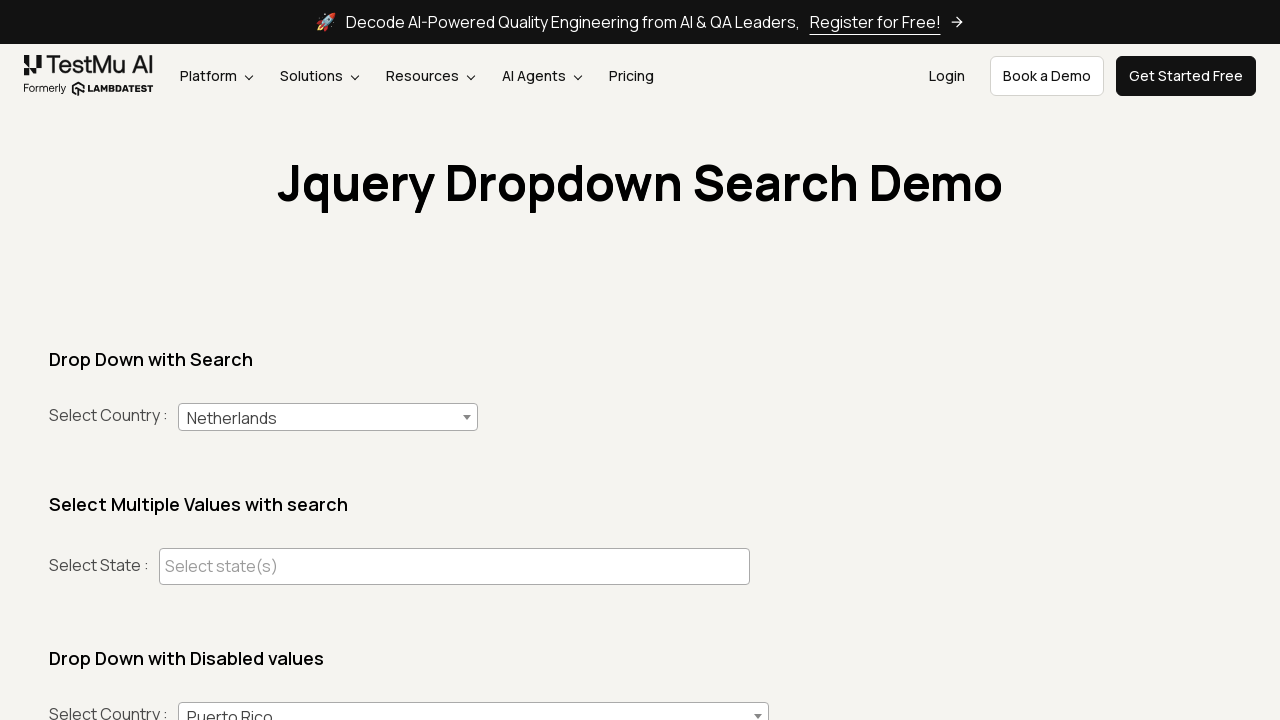